Tests dynamic loading page where a hidden element becomes visible after clicking the Start button, waiting for the finish text to appear

Starting URL: http://the-internet.herokuapp.com/dynamic_loading/1

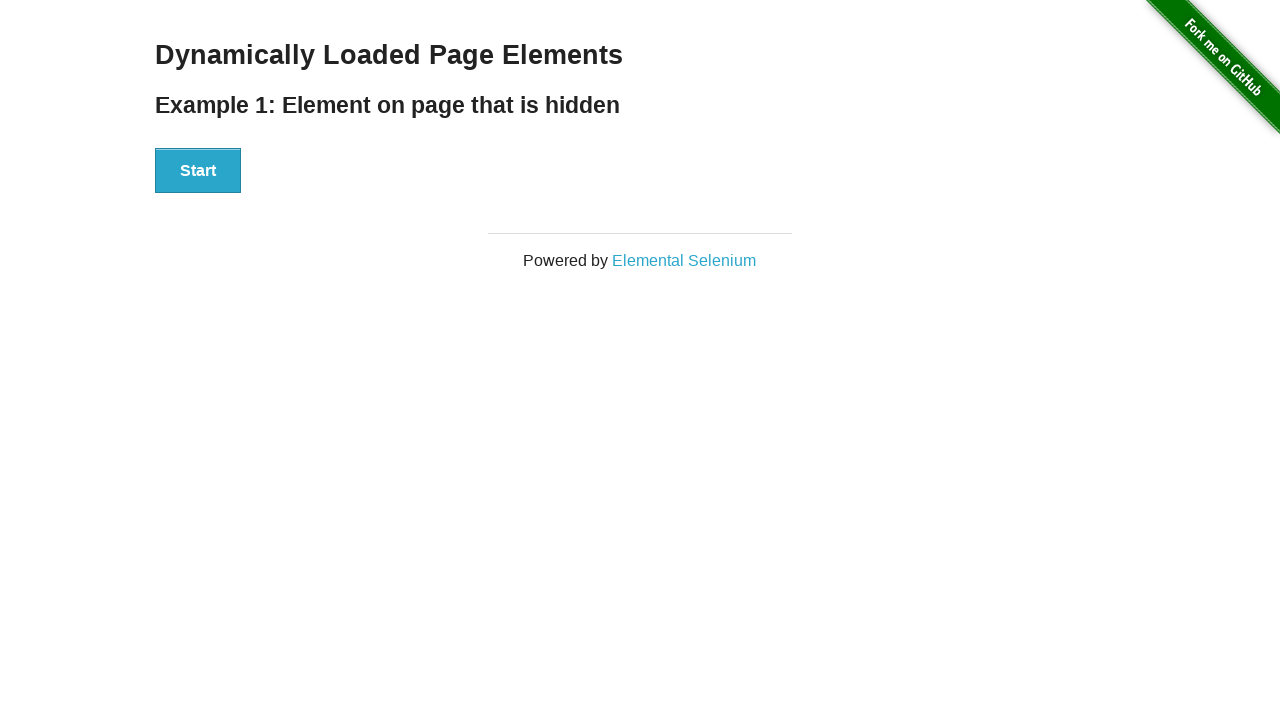

Clicked Start button to begin dynamic loading at (198, 171) on #start button
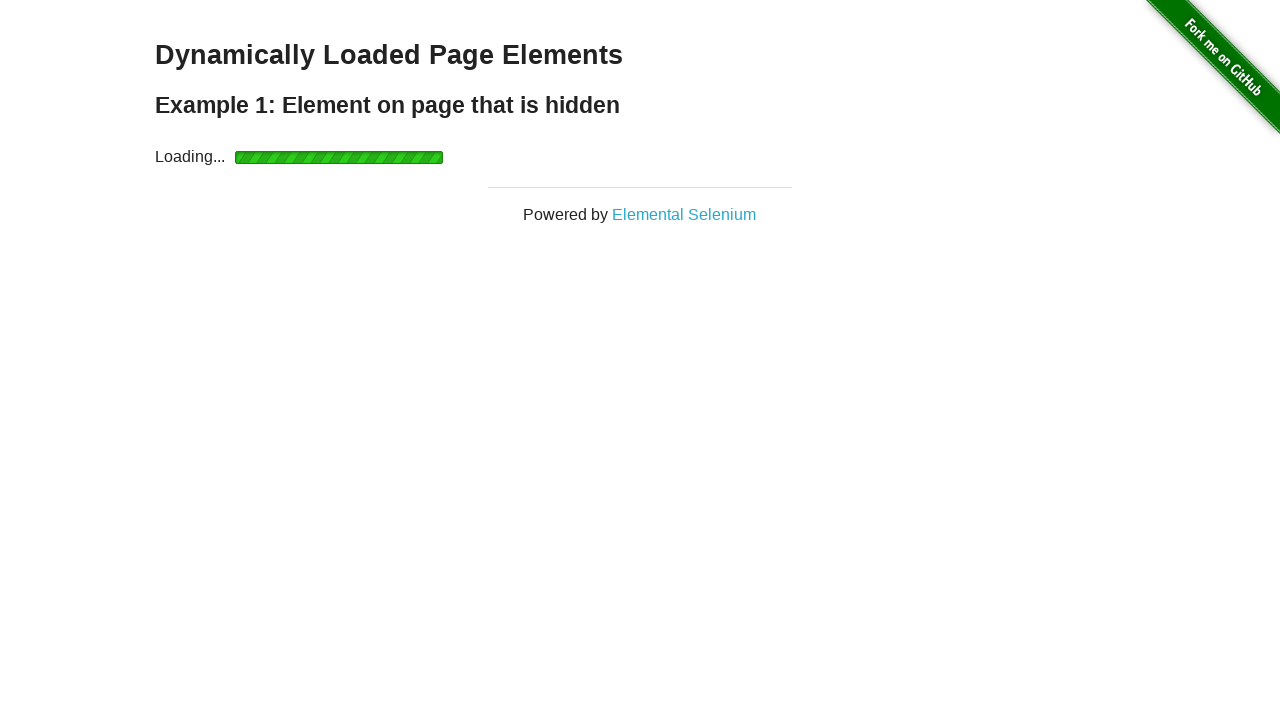

Waited for finish element to become visible
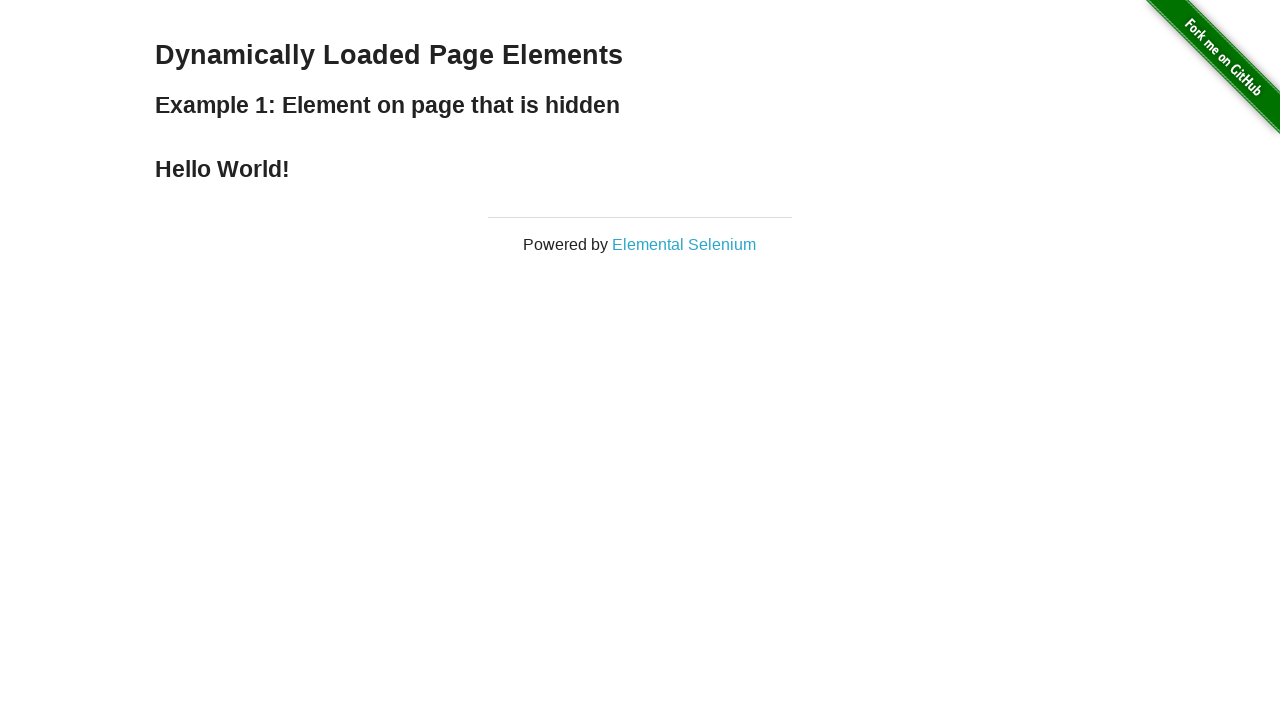

Retrieved text content from finish element
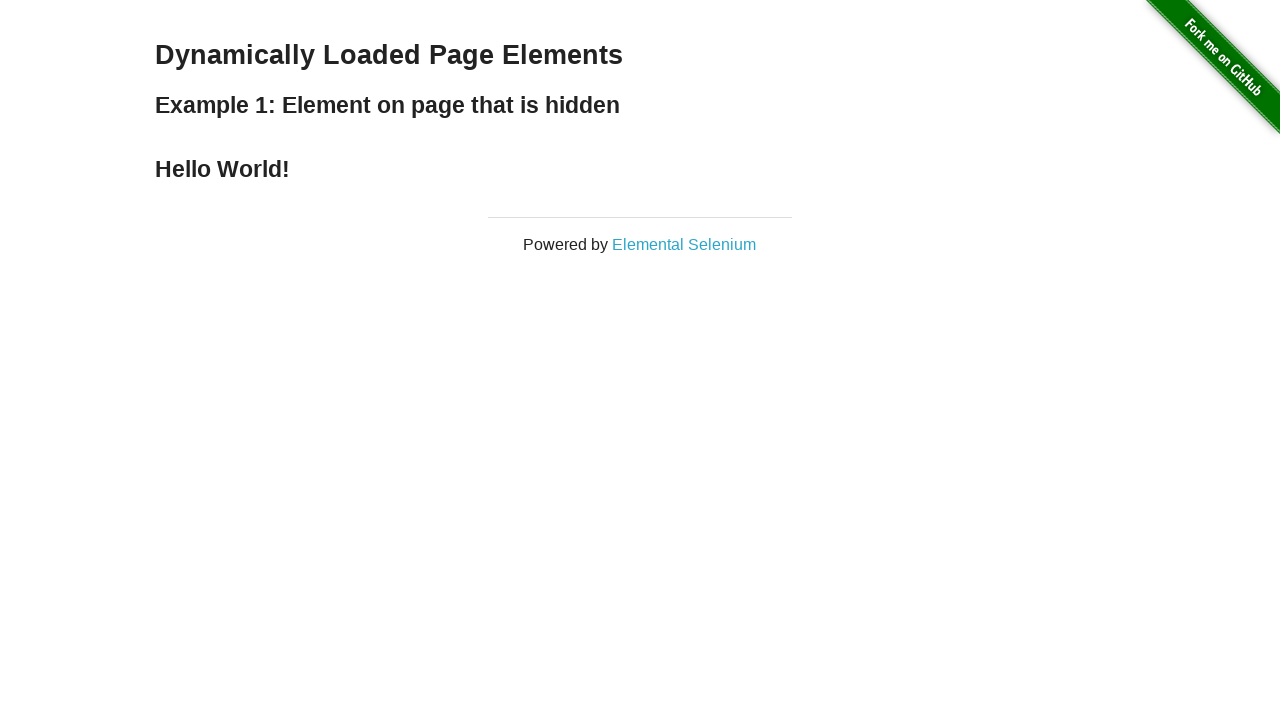

Verified finish element contains 'Hello World!' text
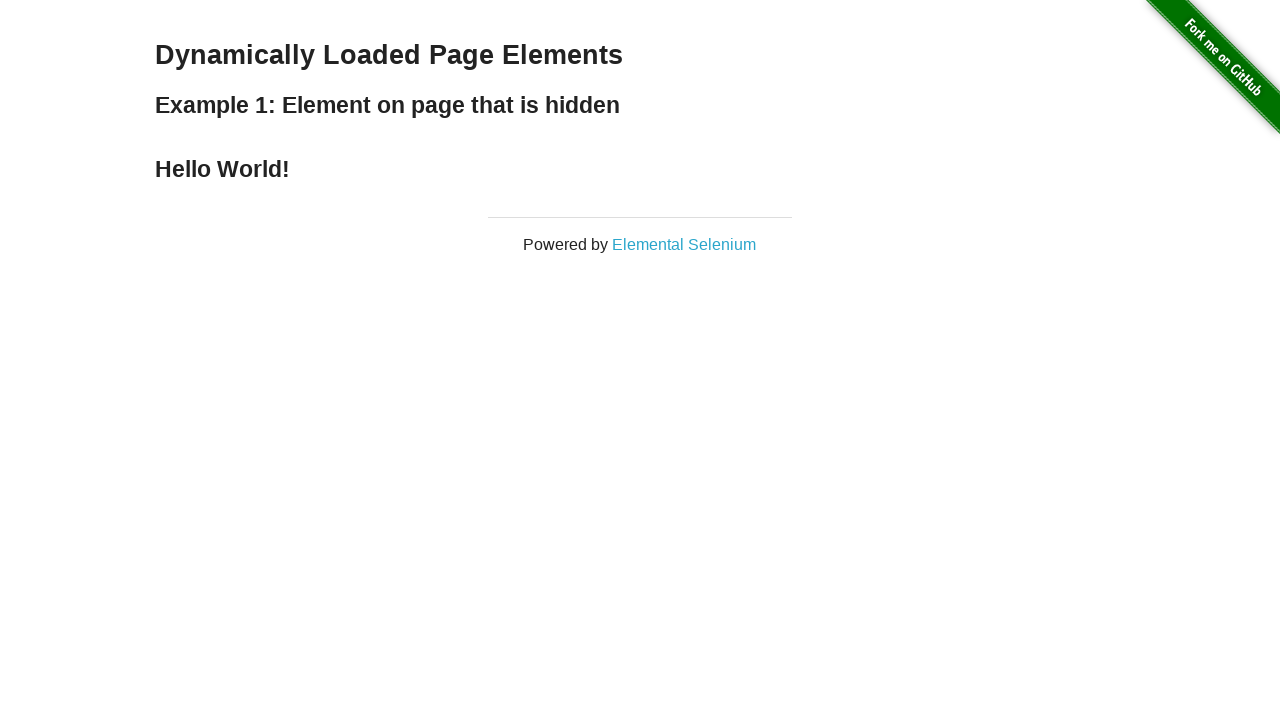

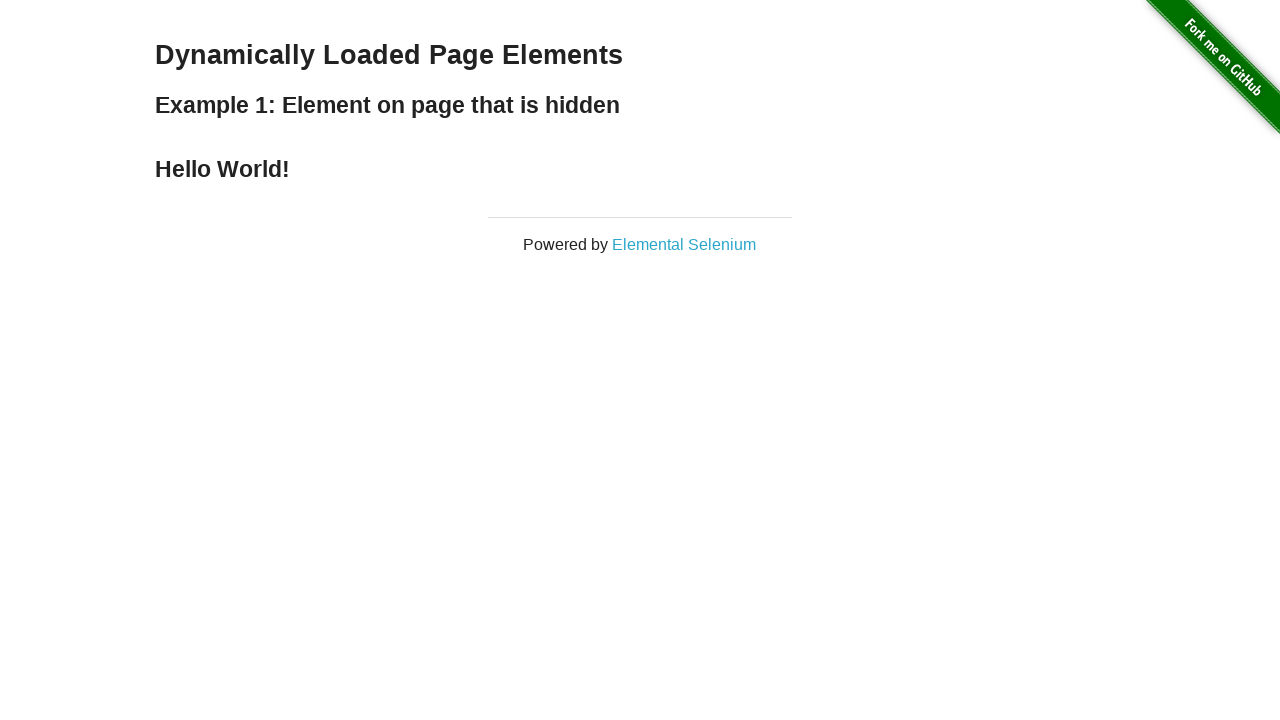